Tests calculator division by zero functionality by entering 5 / 0 and verifying the result shows Infinity

Starting URL: https://calculatorhtml.onrender.com/

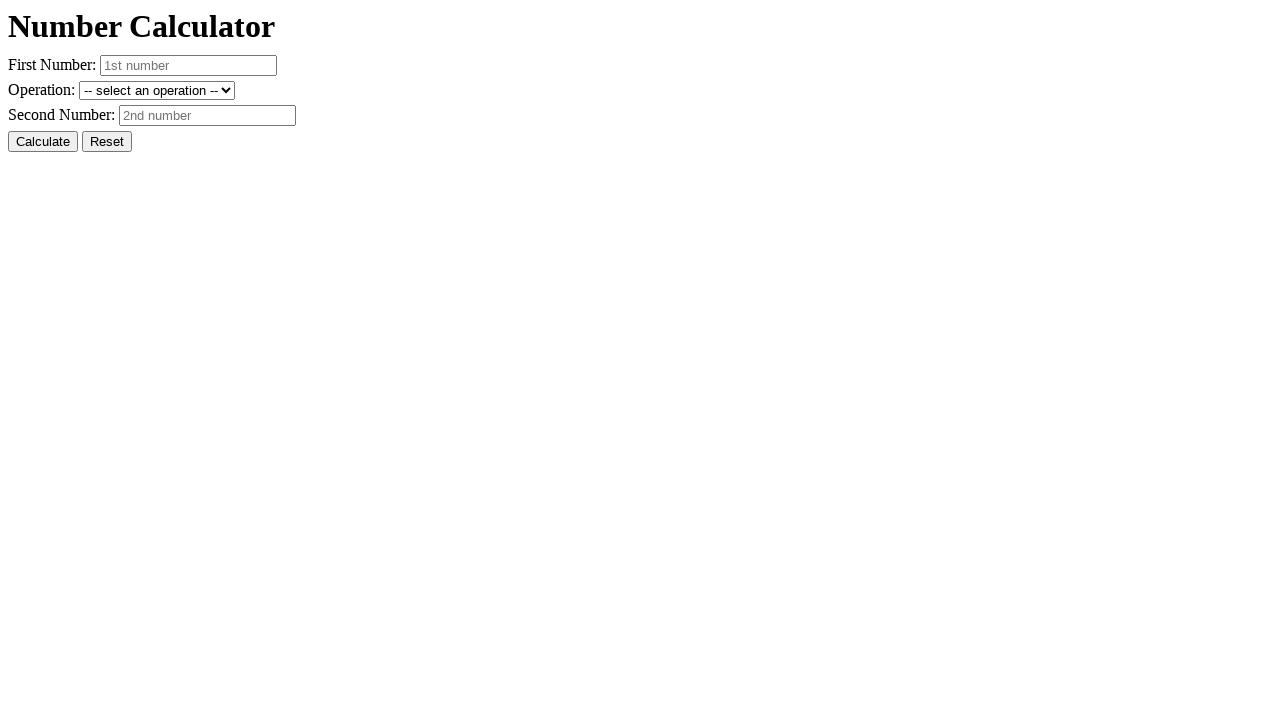

Clicked reset button to clear previous state at (107, 142) on #resetButton
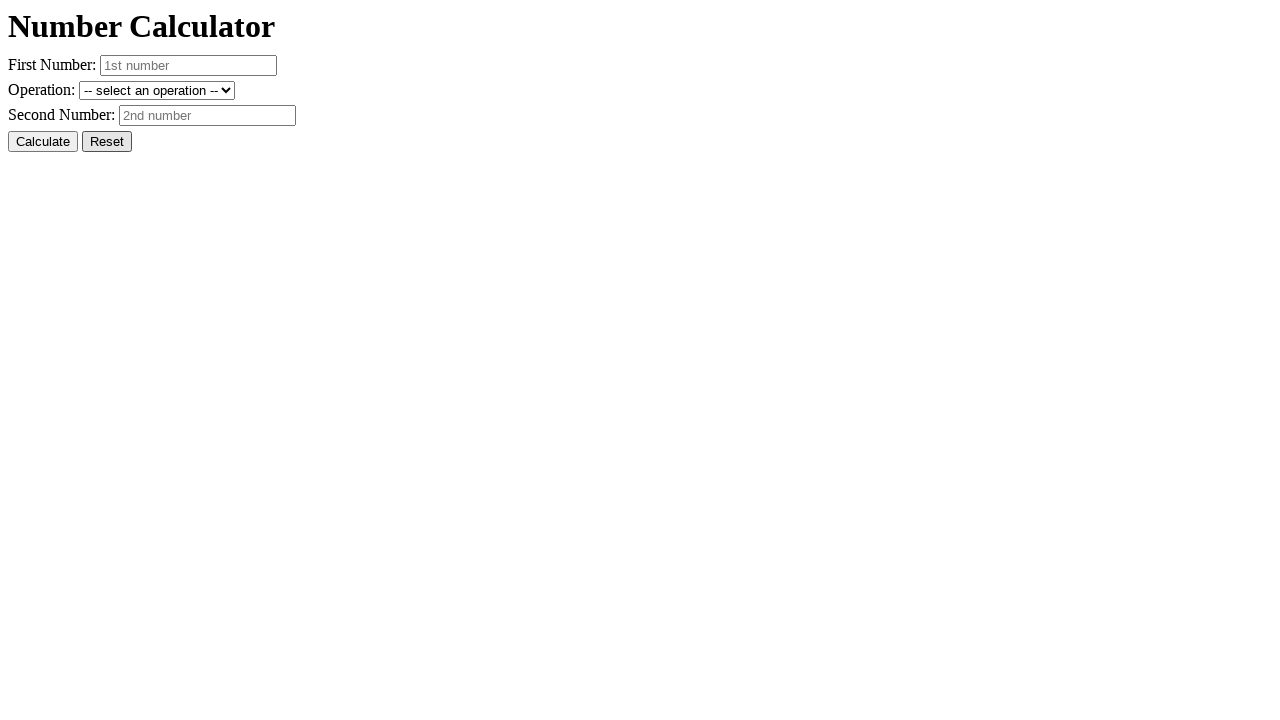

Entered 5 as the first number on #number1
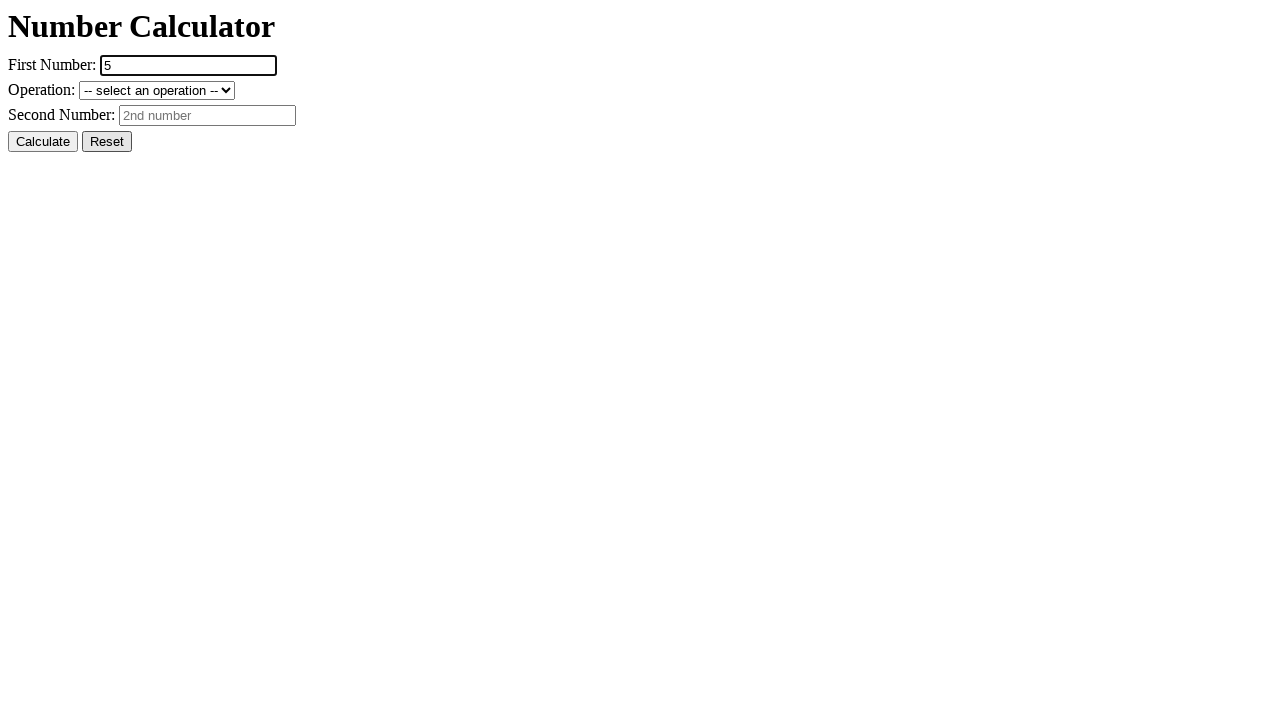

Entered 0 as the second number for division by zero test on #number2
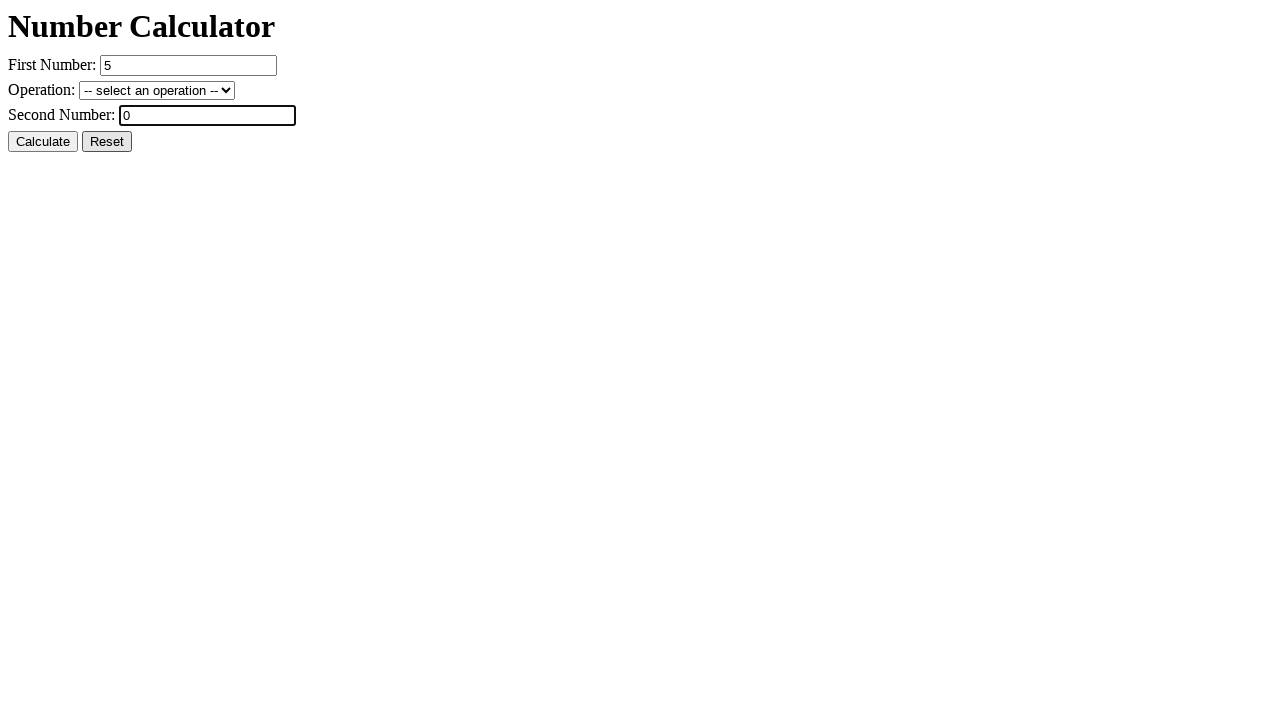

Selected division operation from dropdown on #operation
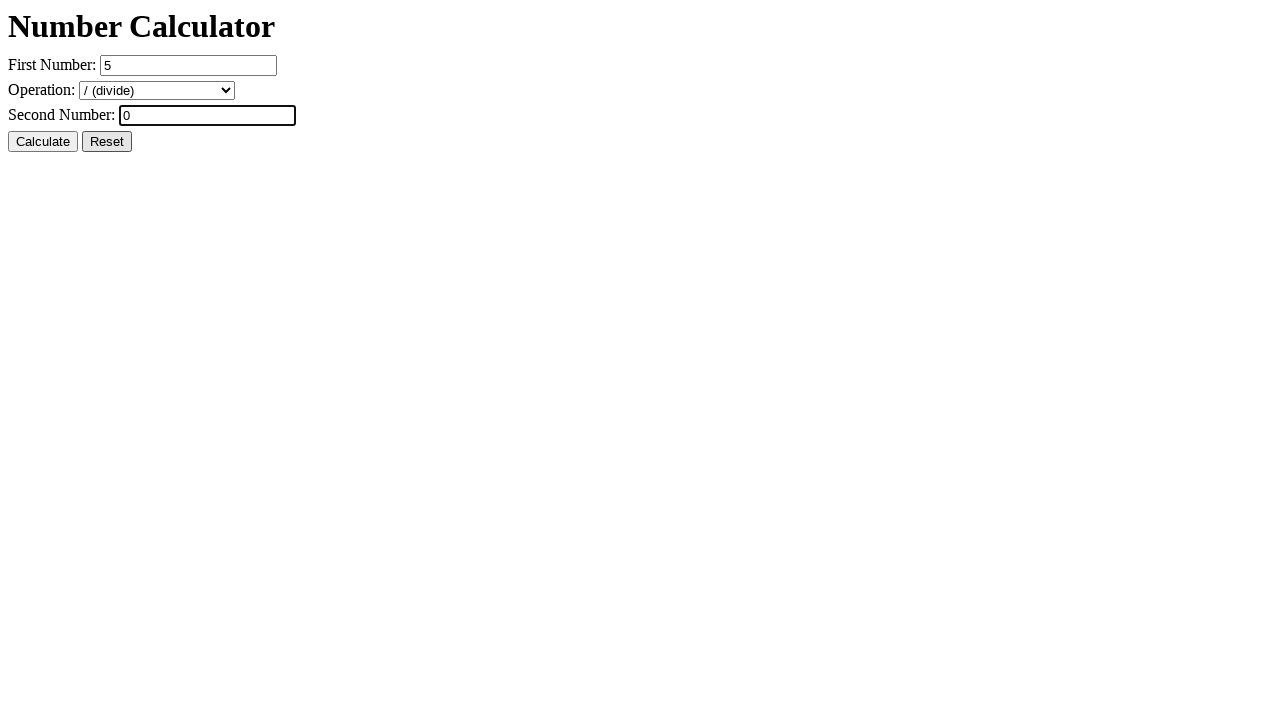

Clicked calculate button to perform division by zero at (43, 142) on #calcButton
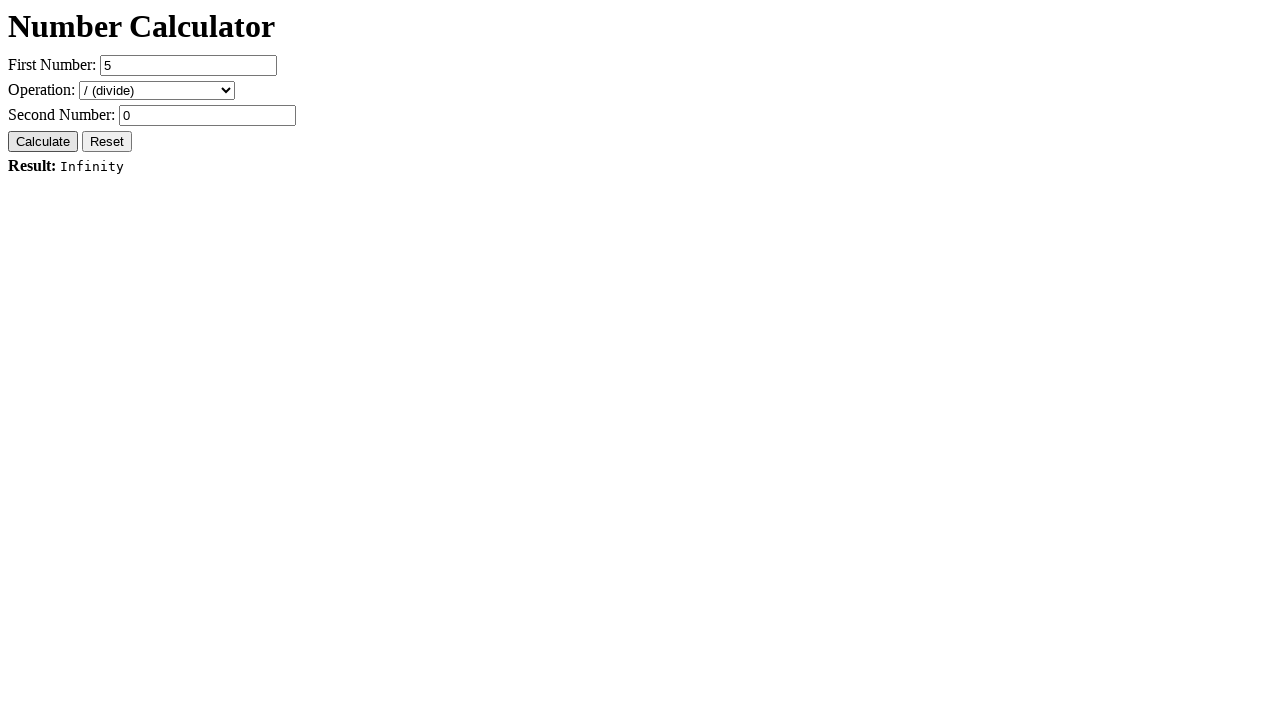

Result element loaded showing Infinity
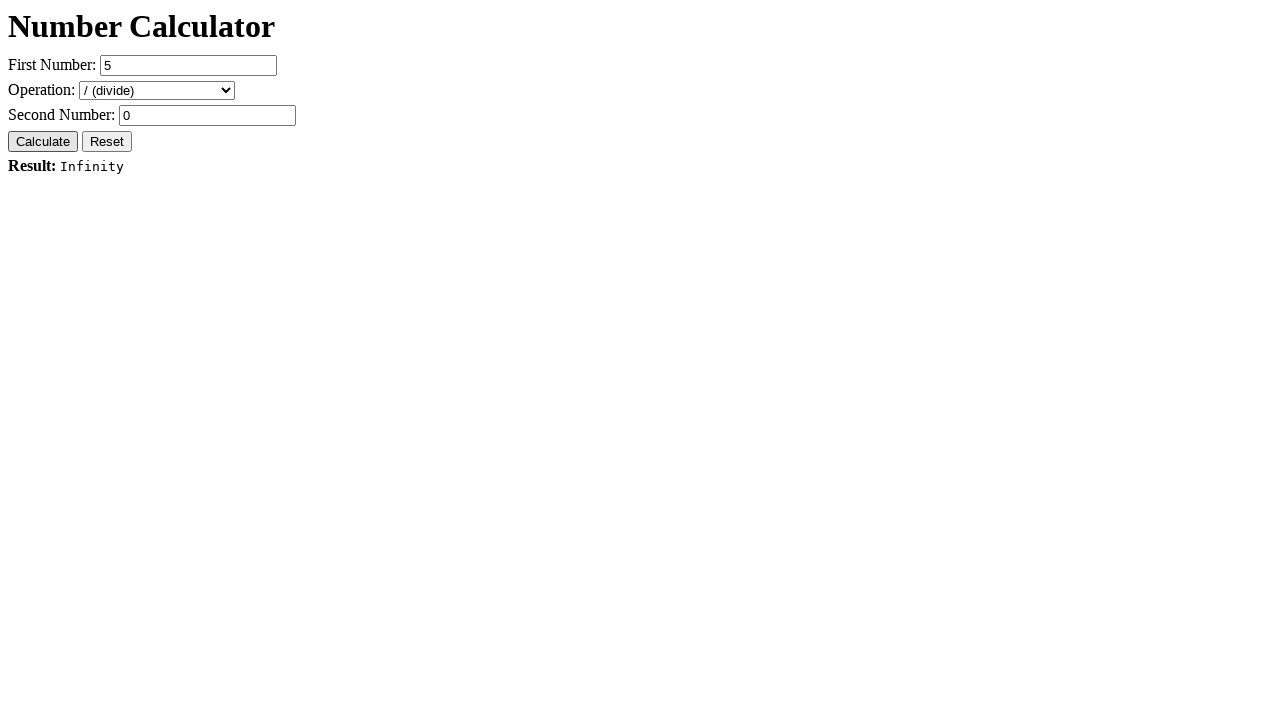

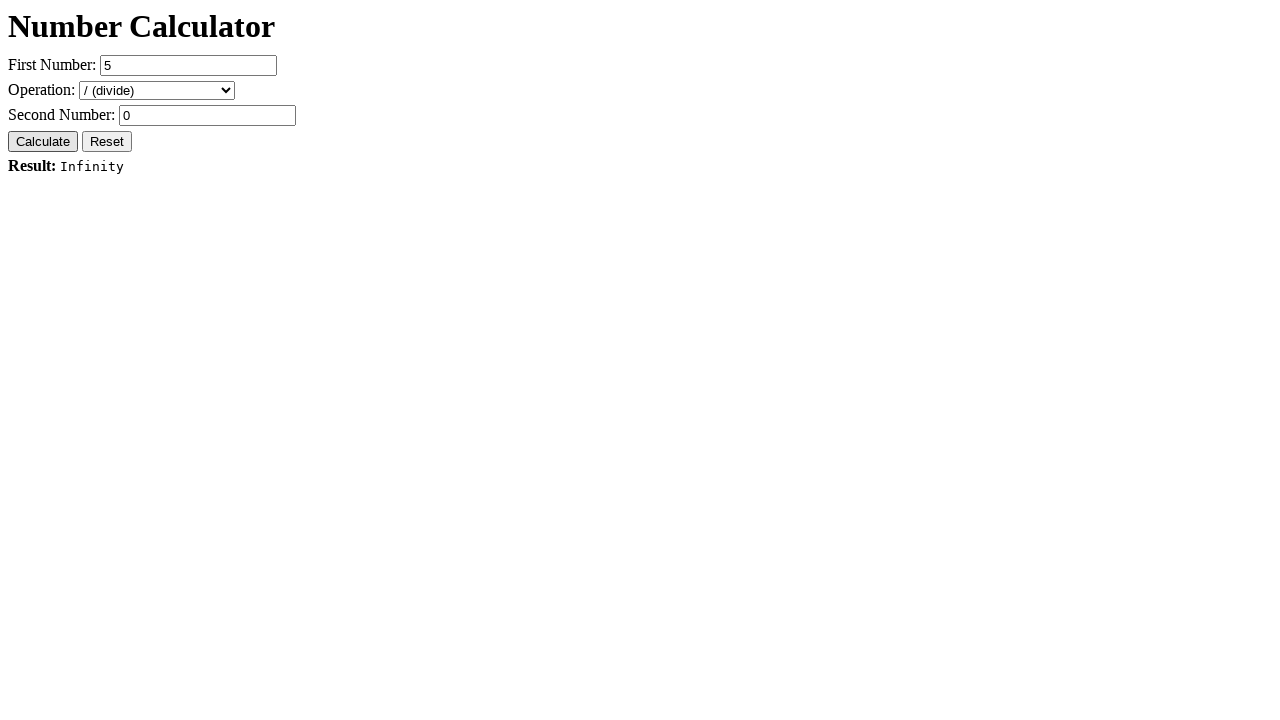